Tests sorting the Due column using semantic class-based selectors instead of positional pseudo-classes.

Starting URL: http://the-internet.herokuapp.com/tables

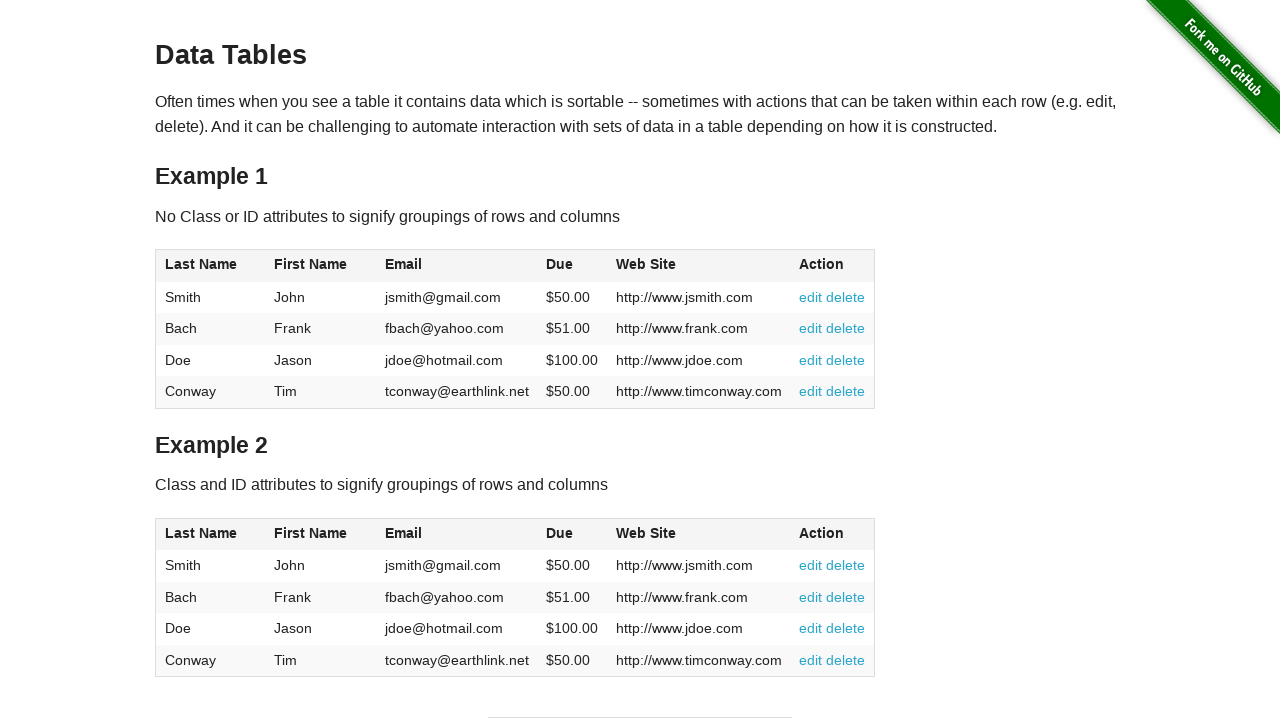

Clicked Due column header to sort at (560, 533) on #table2 thead .dues
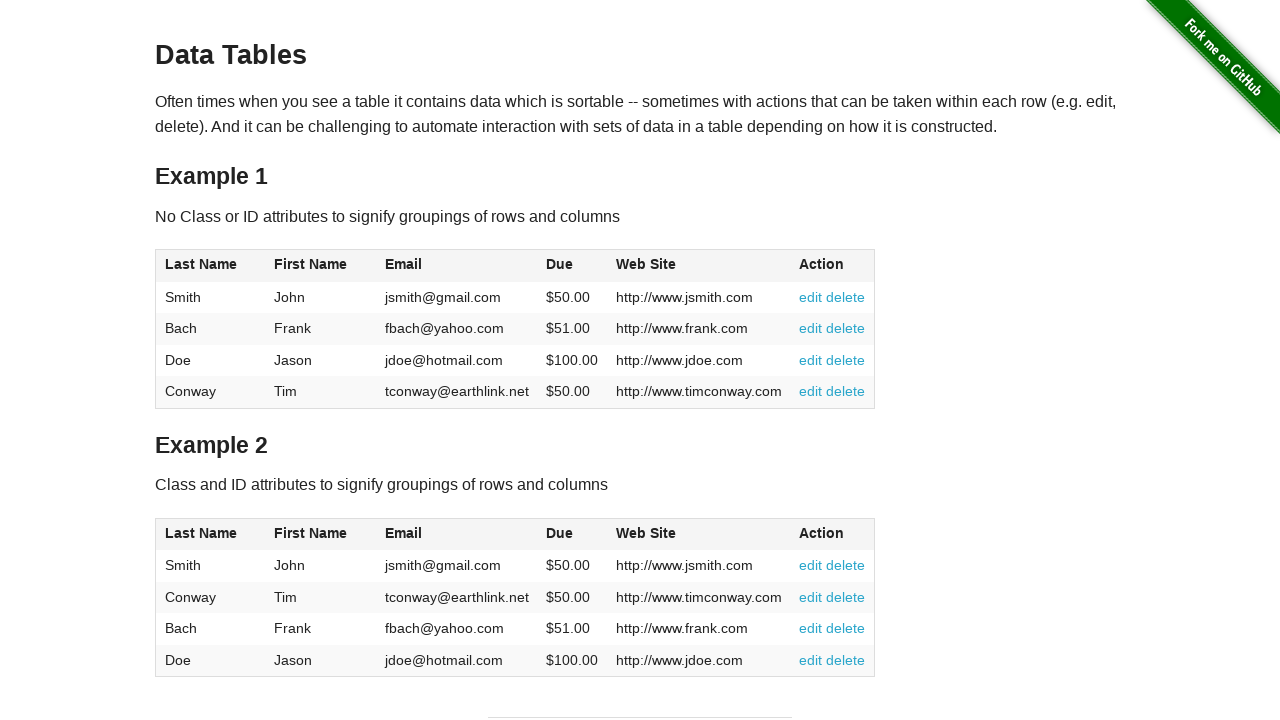

Due column cells loaded in table body
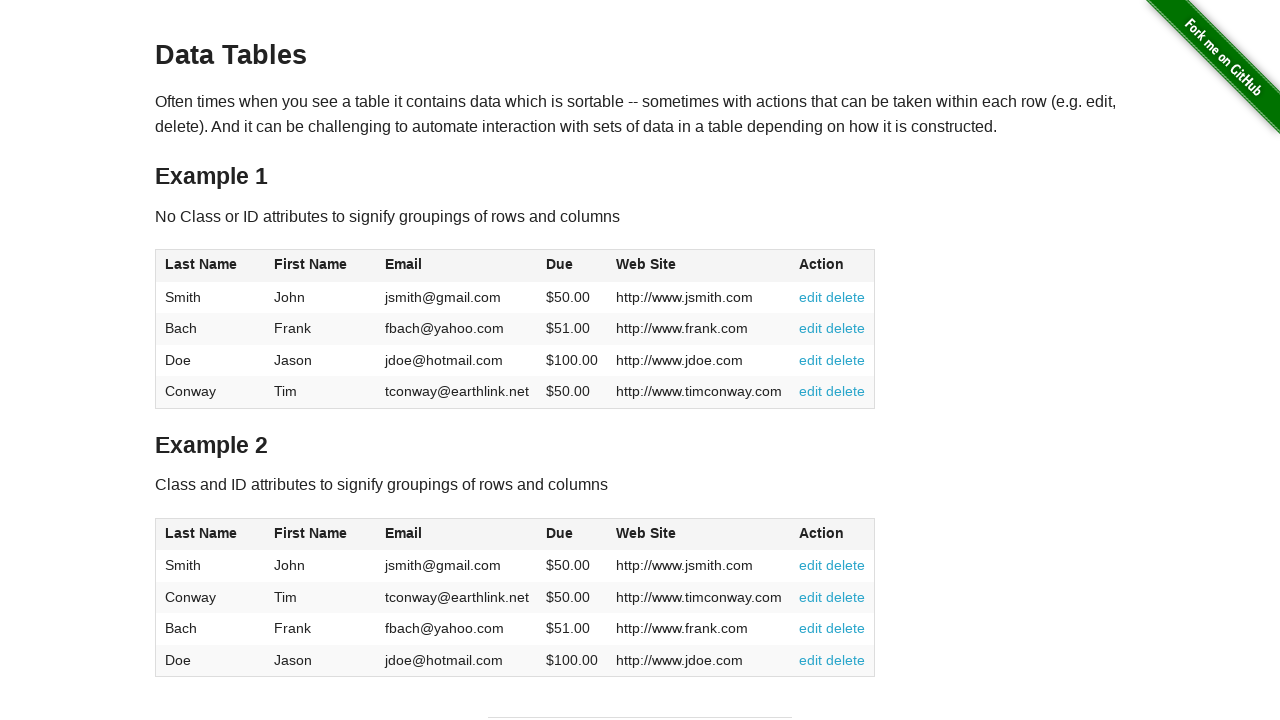

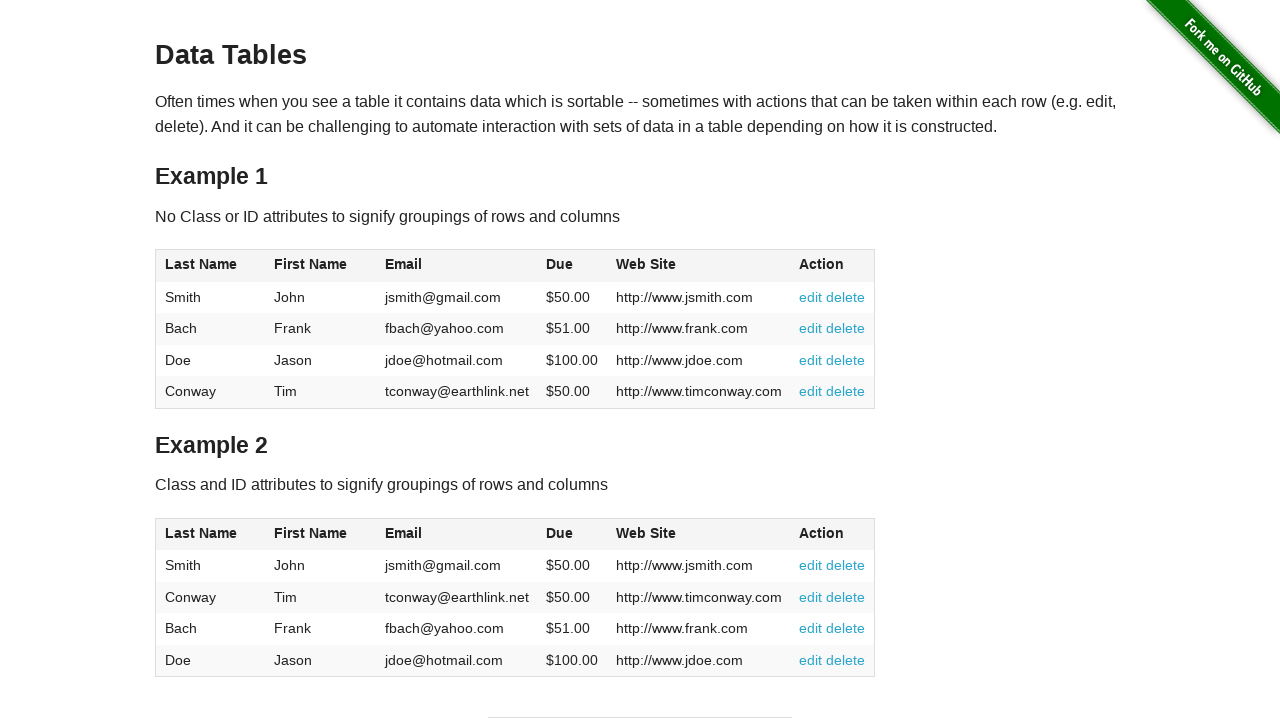